Tests that the complete all checkbox updates state when individual items are completed or cleared

Starting URL: https://demo.playwright.dev/todomvc

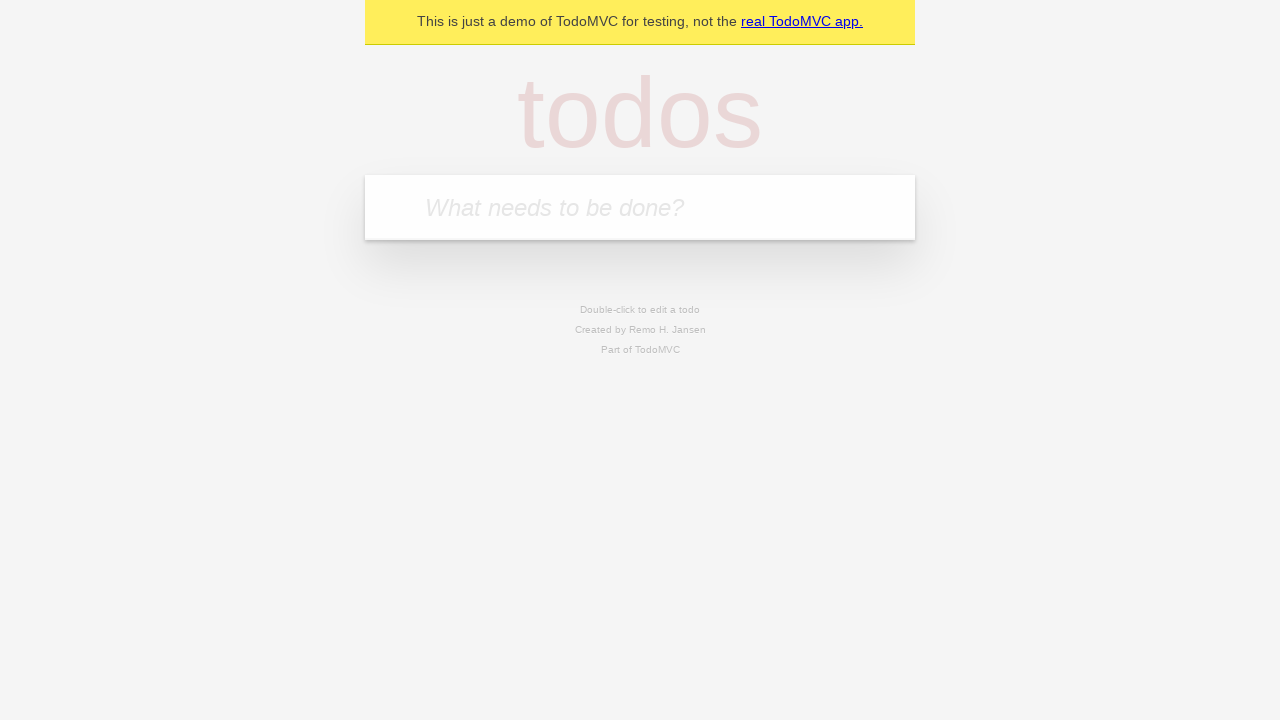

Filled todo input with 'buy some cheese' on internal:attr=[placeholder="What needs to be done?"i]
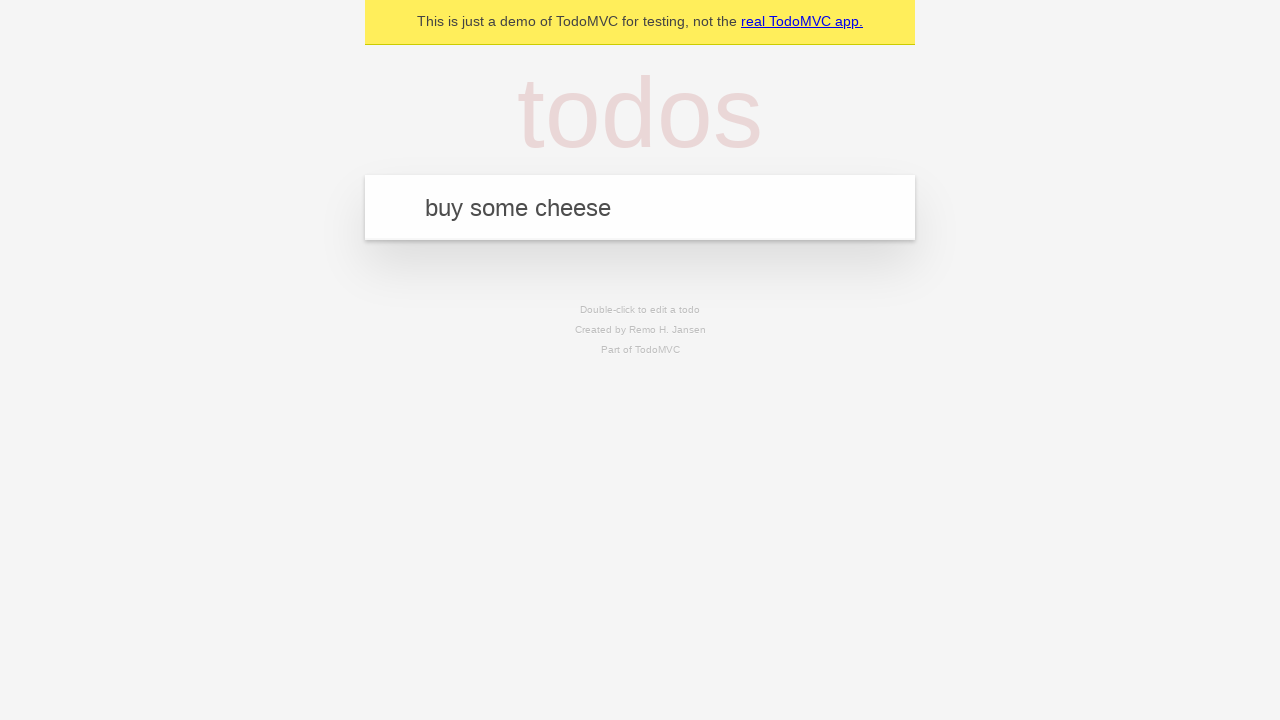

Pressed Enter to add first todo item on internal:attr=[placeholder="What needs to be done?"i]
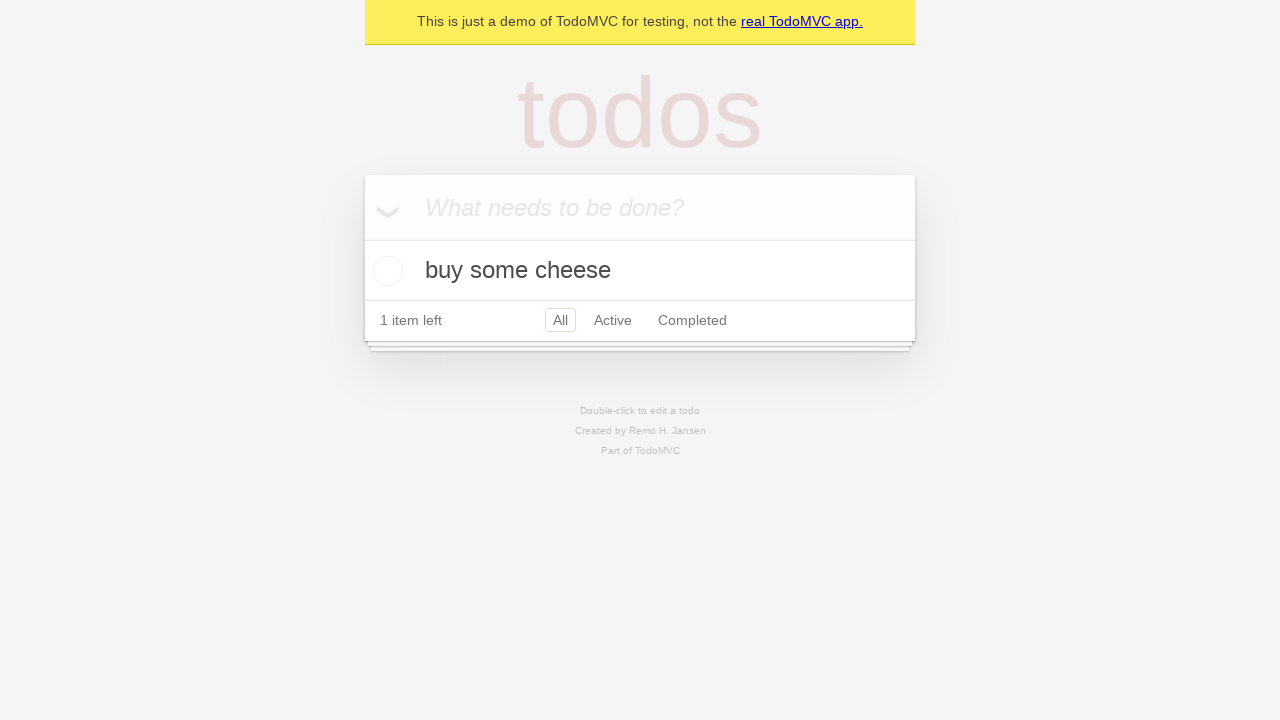

Filled todo input with 'feed the cat' on internal:attr=[placeholder="What needs to be done?"i]
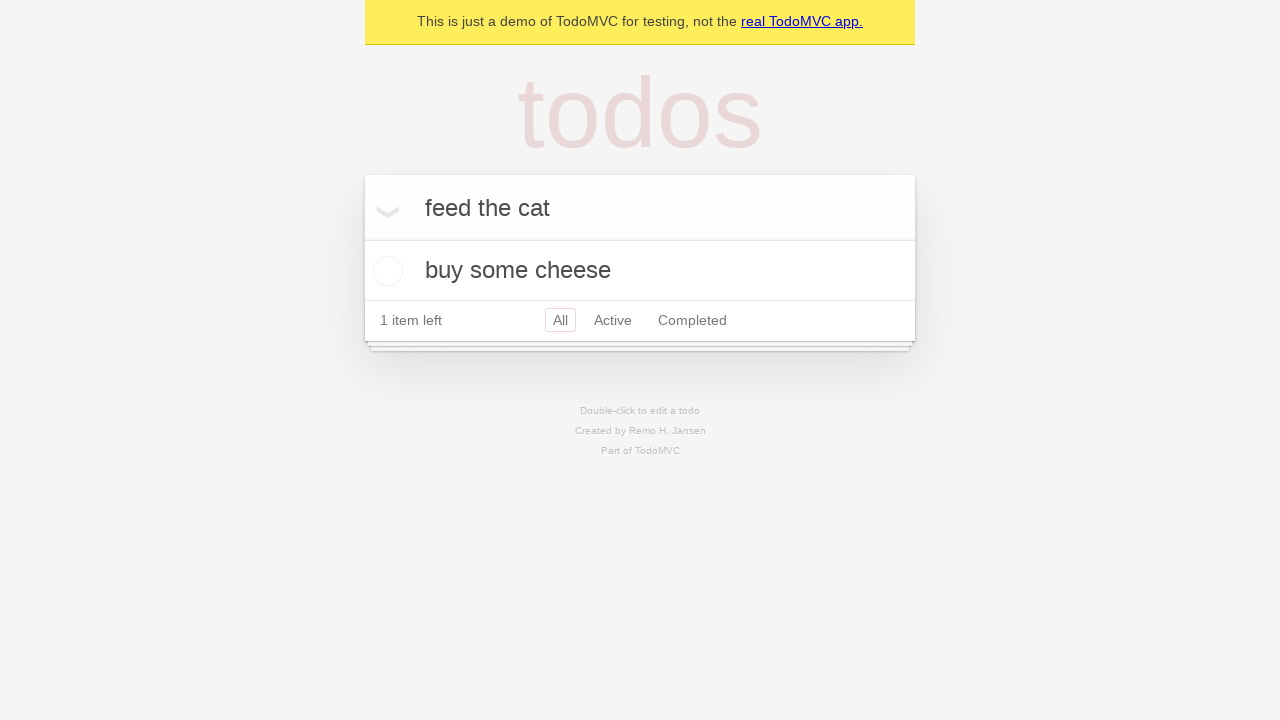

Pressed Enter to add second todo item on internal:attr=[placeholder="What needs to be done?"i]
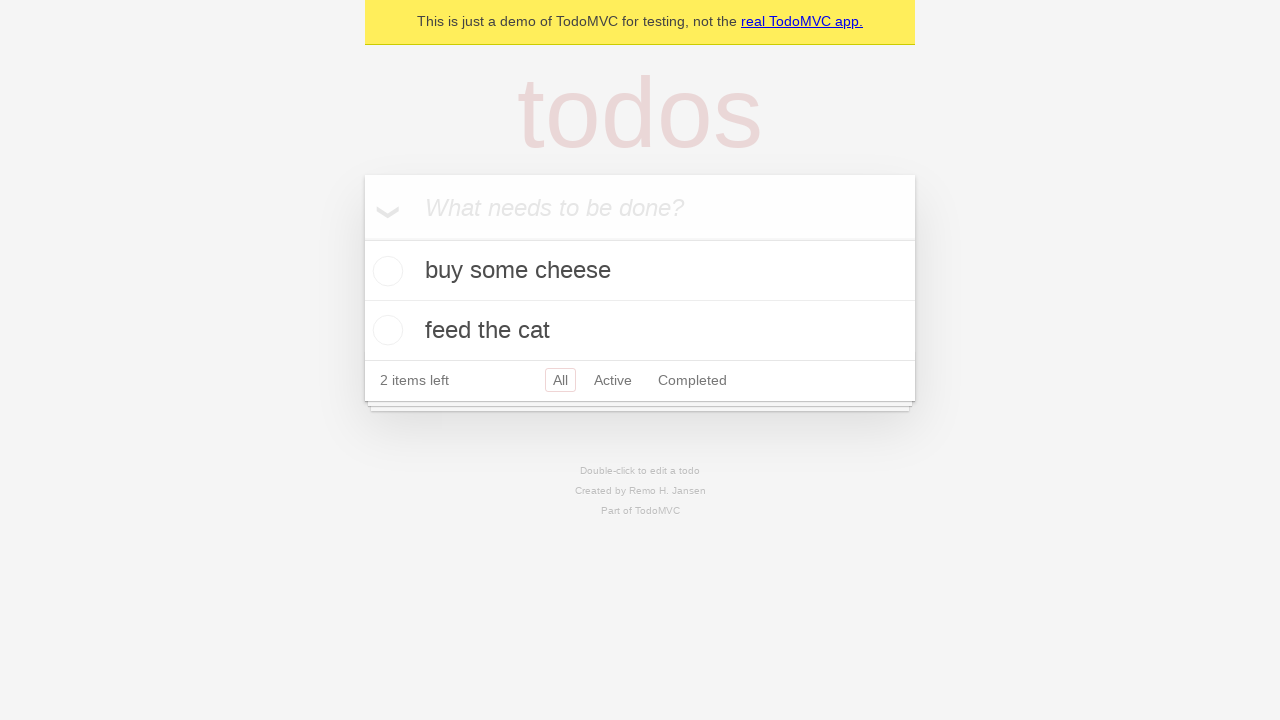

Filled todo input with 'book a doctors appointment' on internal:attr=[placeholder="What needs to be done?"i]
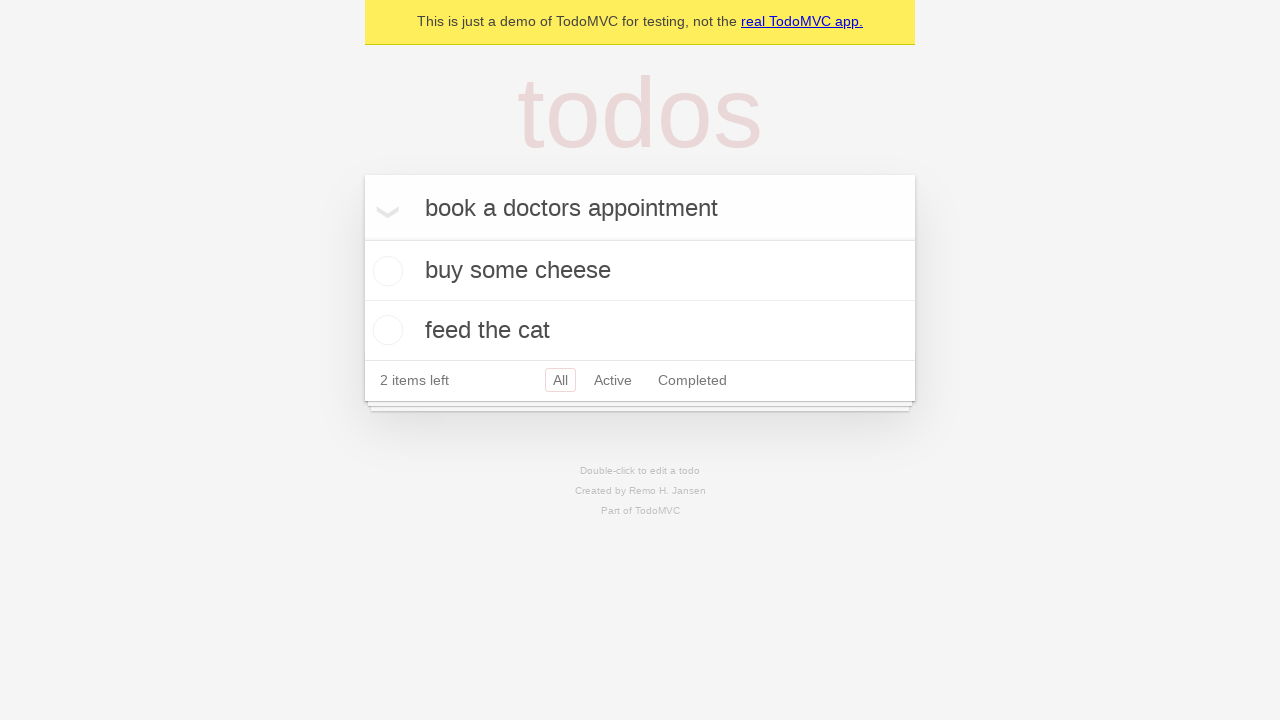

Pressed Enter to add third todo item on internal:attr=[placeholder="What needs to be done?"i]
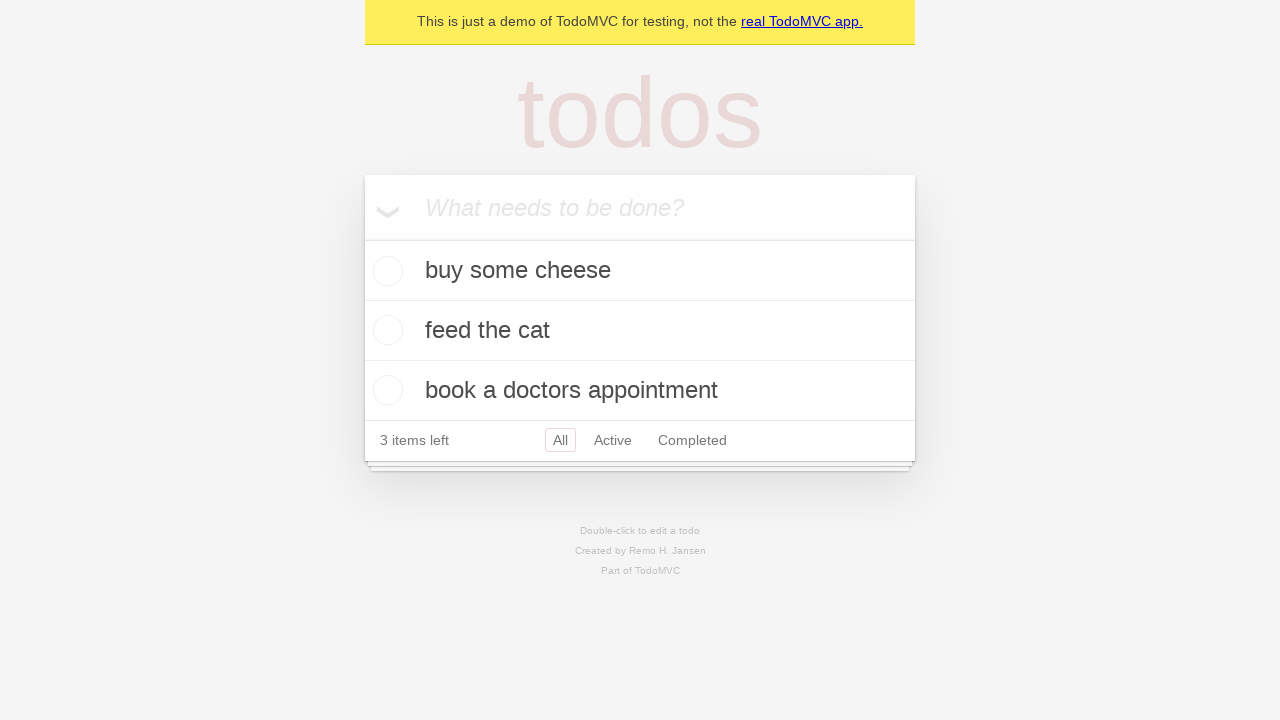

Checked 'Mark all as complete' checkbox to complete all items at (362, 238) on internal:label="Mark all as complete"i
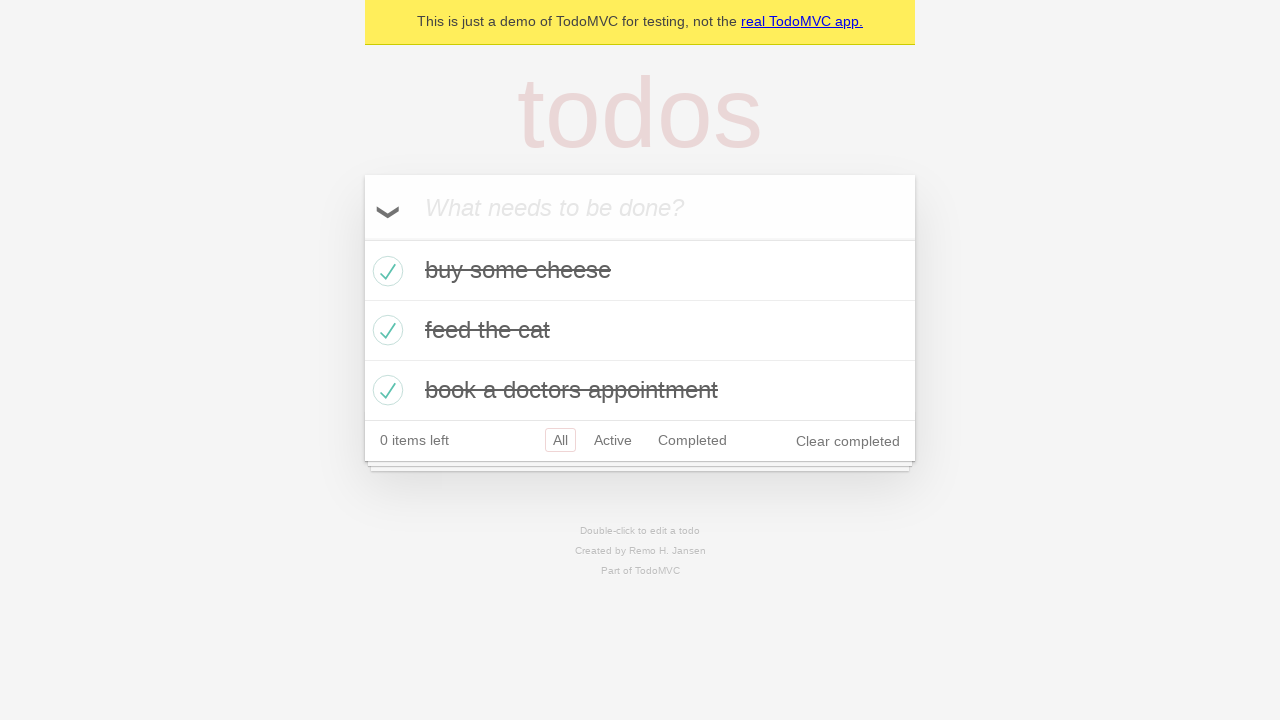

Unchecked first todo item checkbox at (385, 271) on internal:testid=[data-testid="todo-item"s] >> nth=0 >> internal:role=checkbox
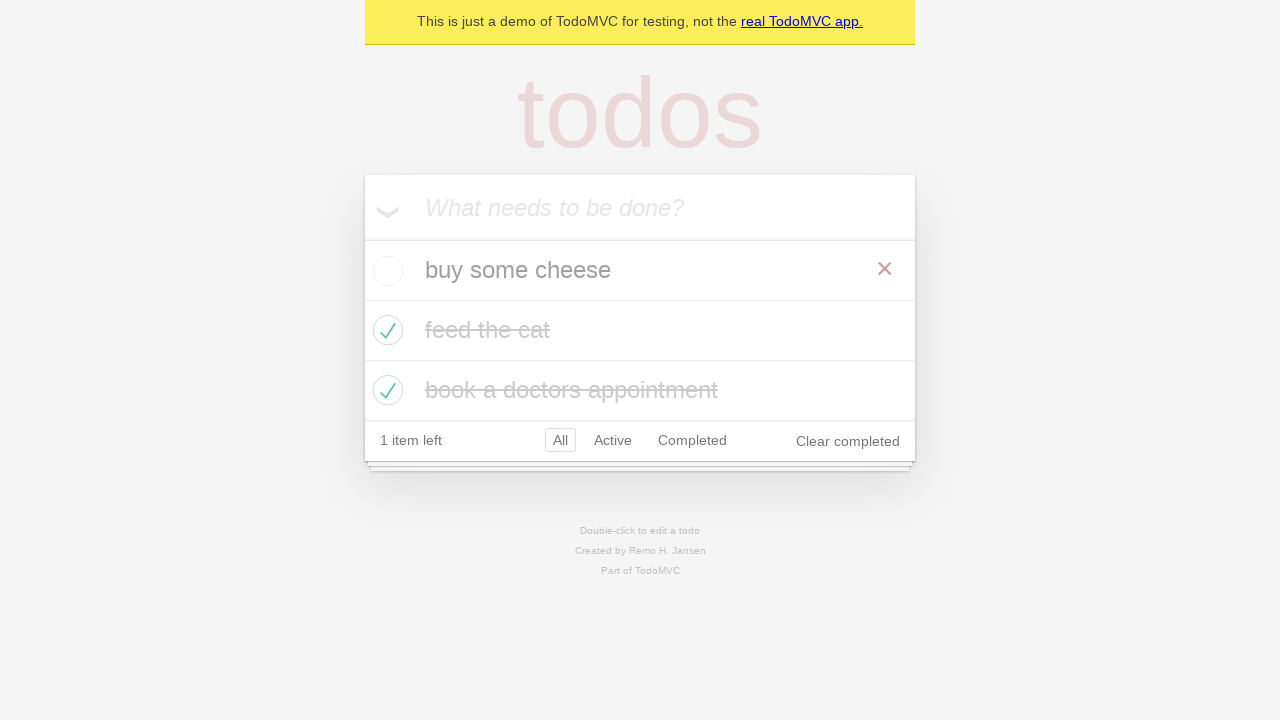

Re-checked first todo item checkbox at (385, 271) on internal:testid=[data-testid="todo-item"s] >> nth=0 >> internal:role=checkbox
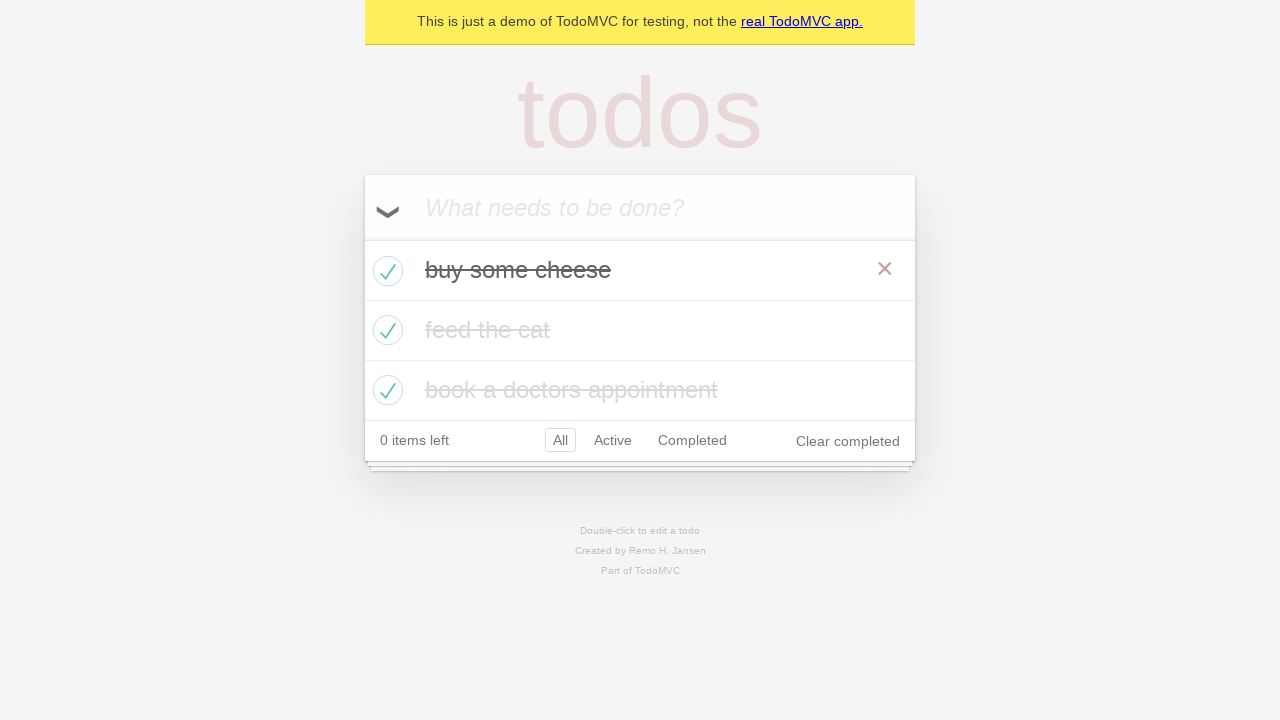

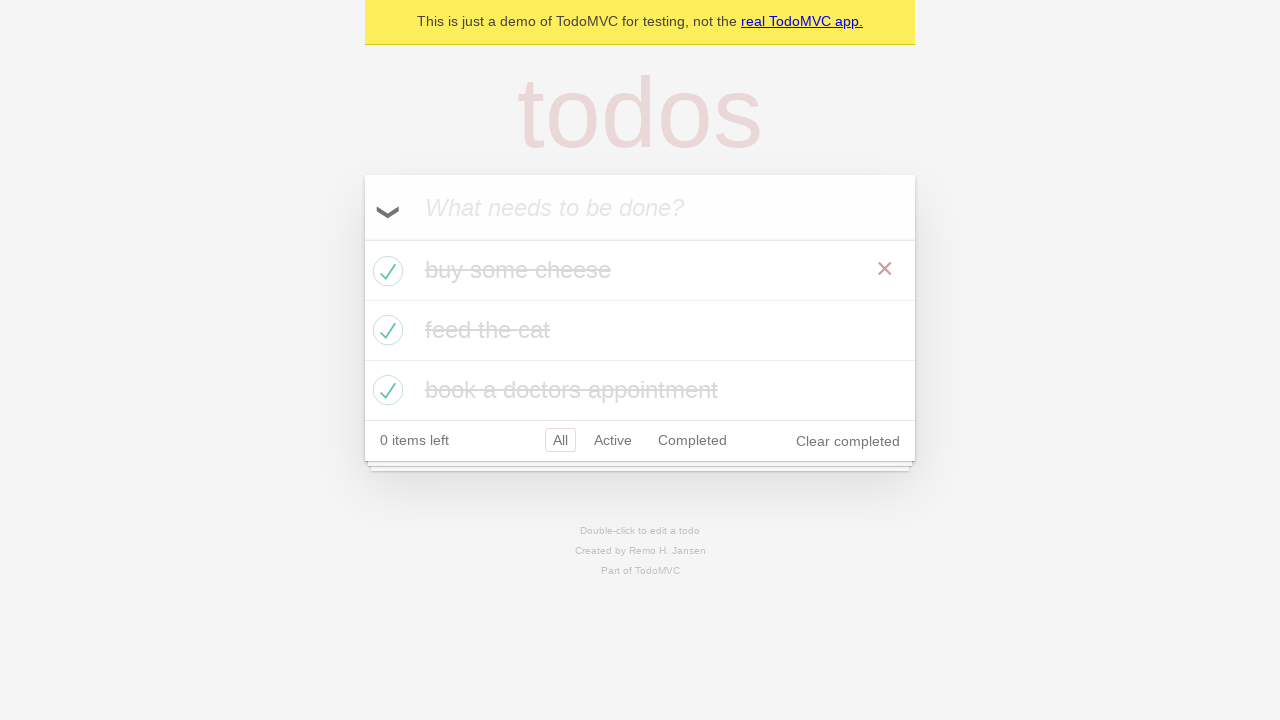